Tests prevent propagation functionality by dragging an element horizontally and verifying the outer droppable receives the drop

Starting URL: https://demoqa.com/droppable

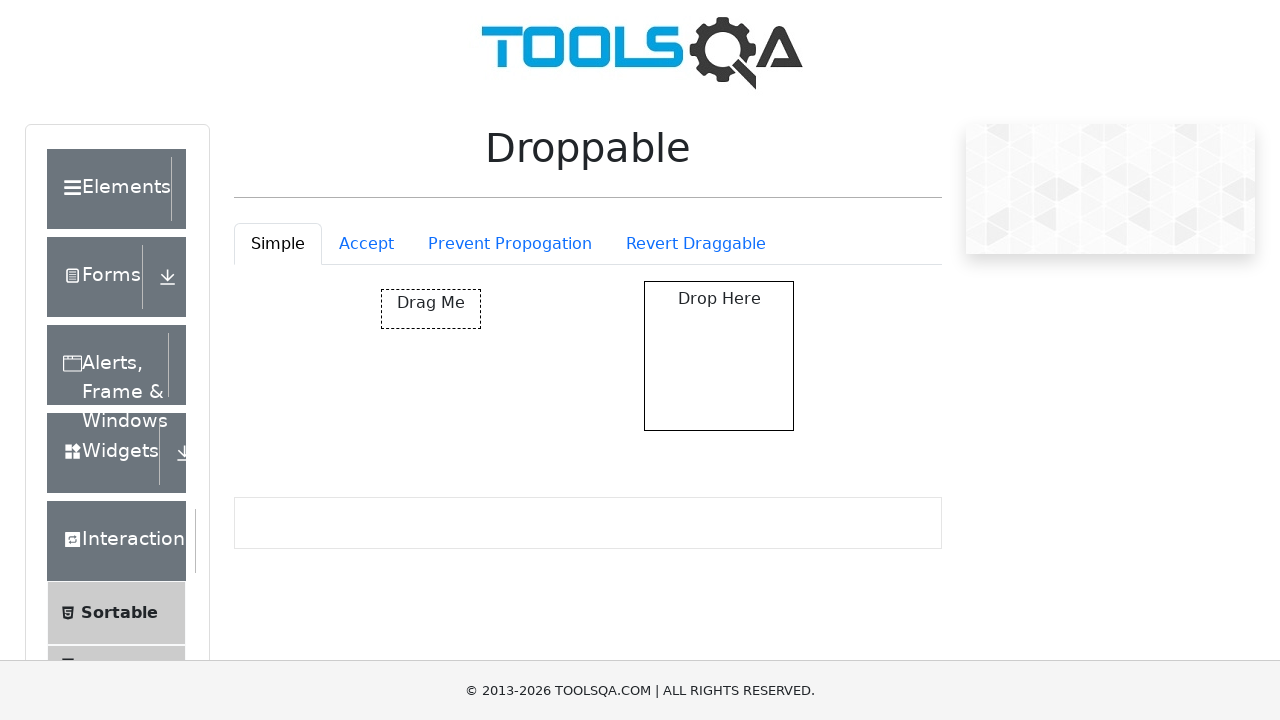

Clicked on the Prevent Propagation tab at (510, 244) on #droppableExample-tab-preventPropogation
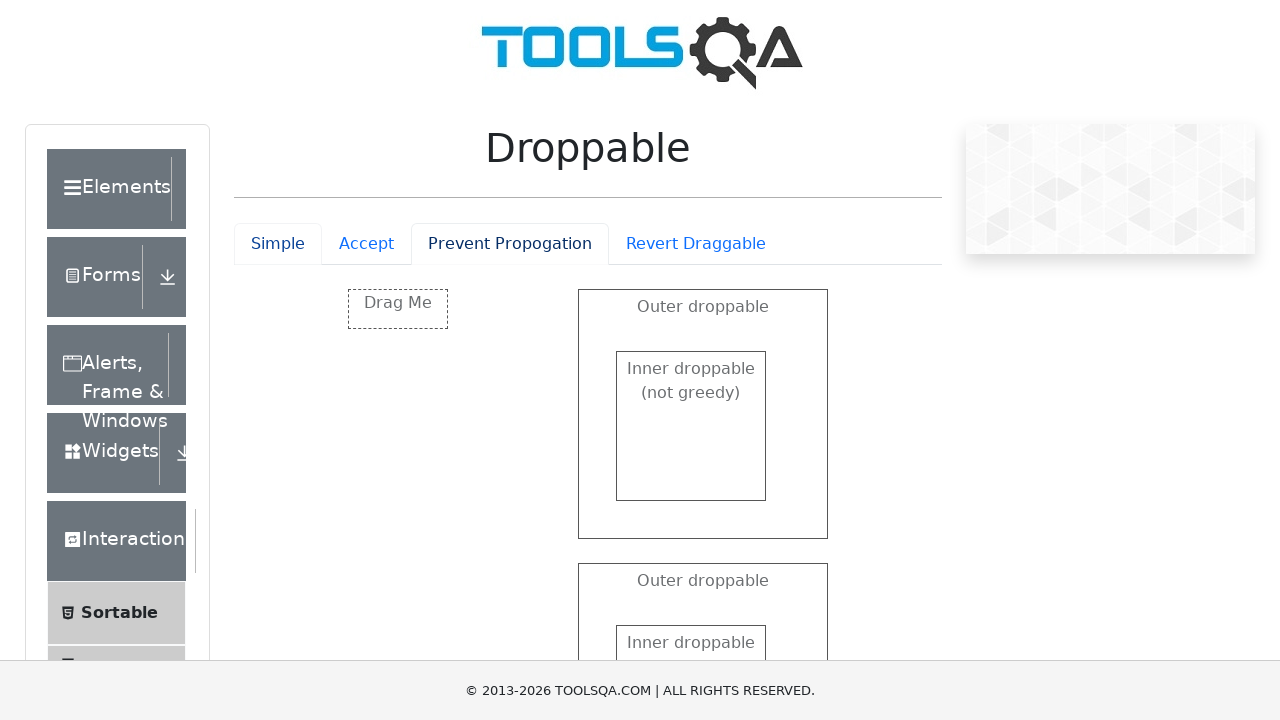

Located the drag source element
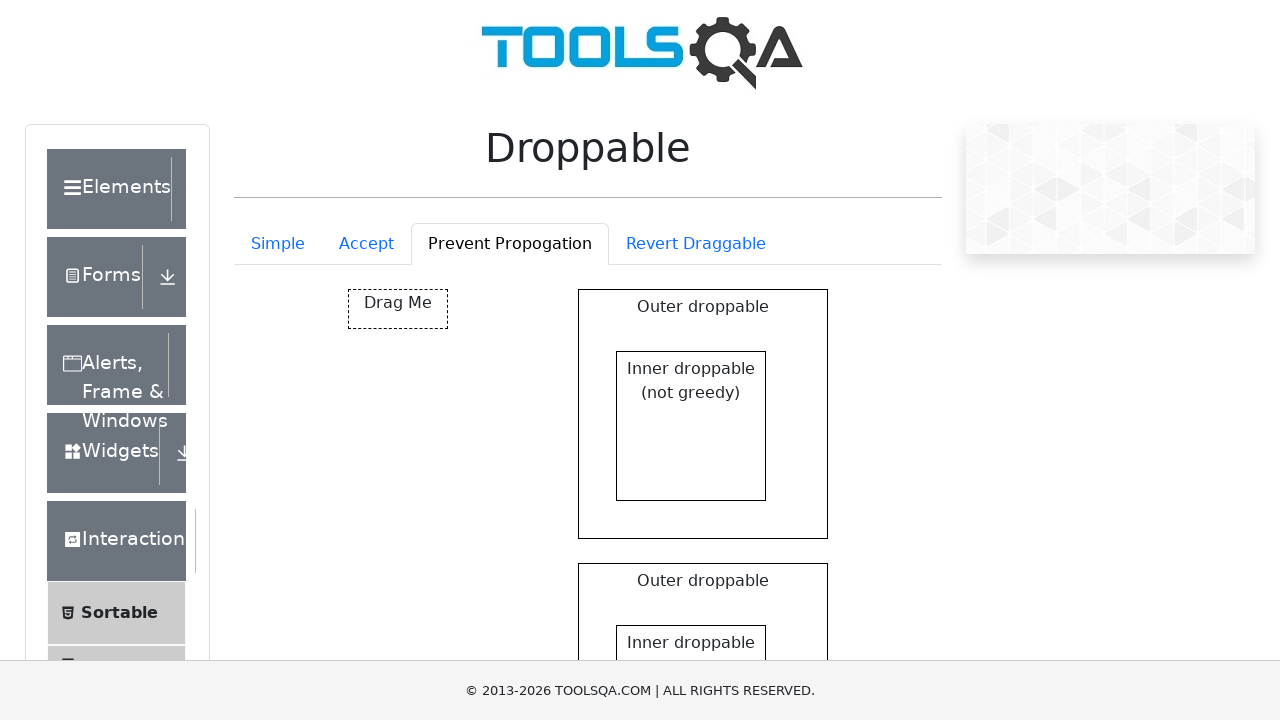

Retrieved bounding box of source element
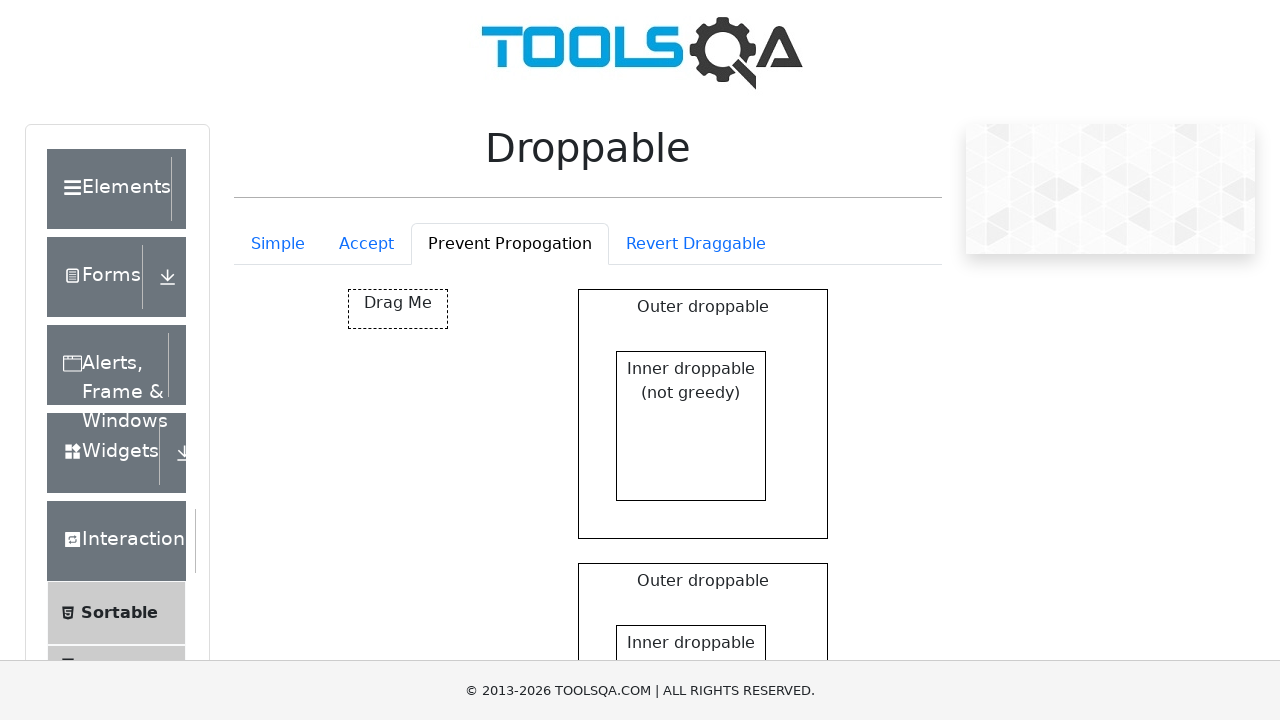

Moved mouse to center of source element at (398, 309)
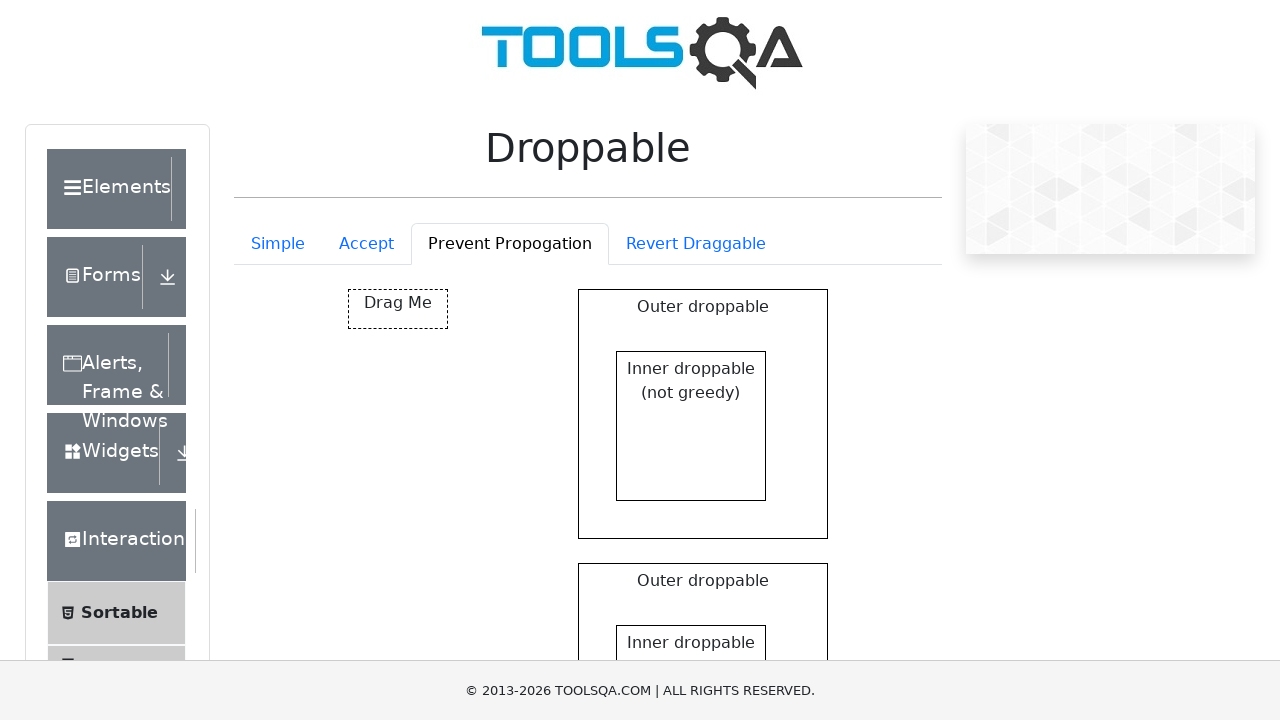

Pressed mouse button down to start dragging at (398, 309)
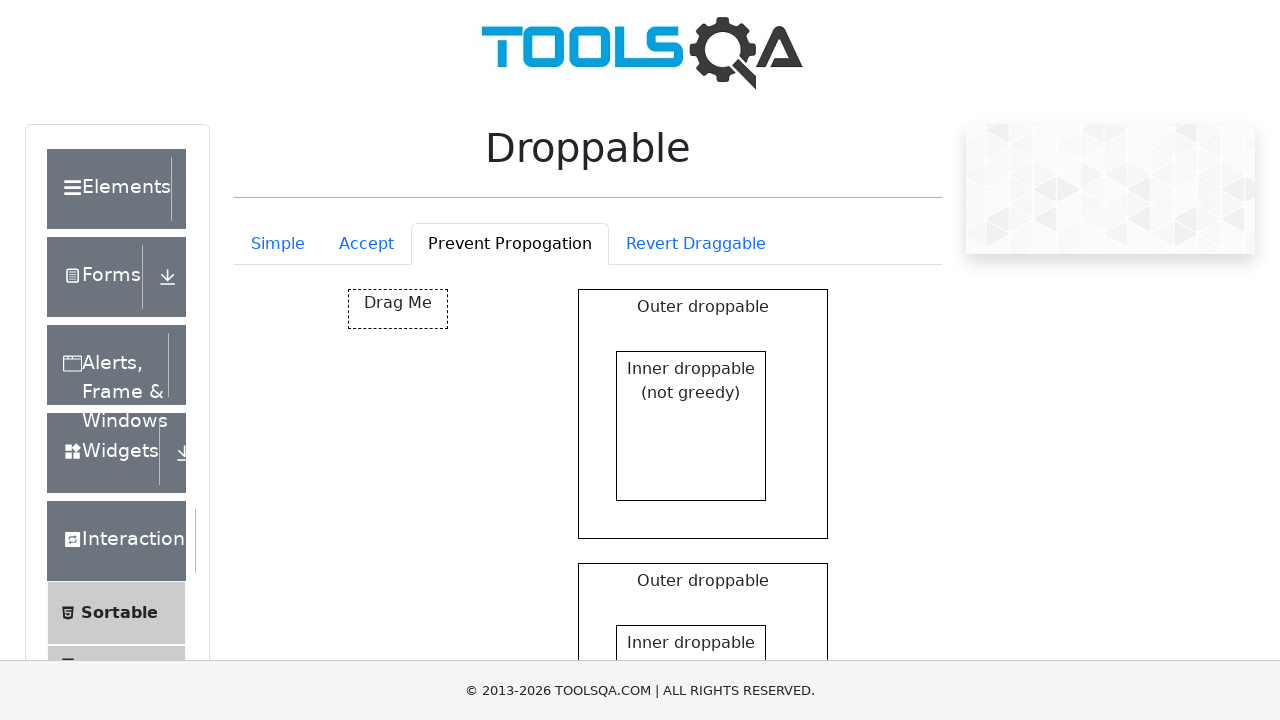

Dragged element 300px to the right at (648, 289)
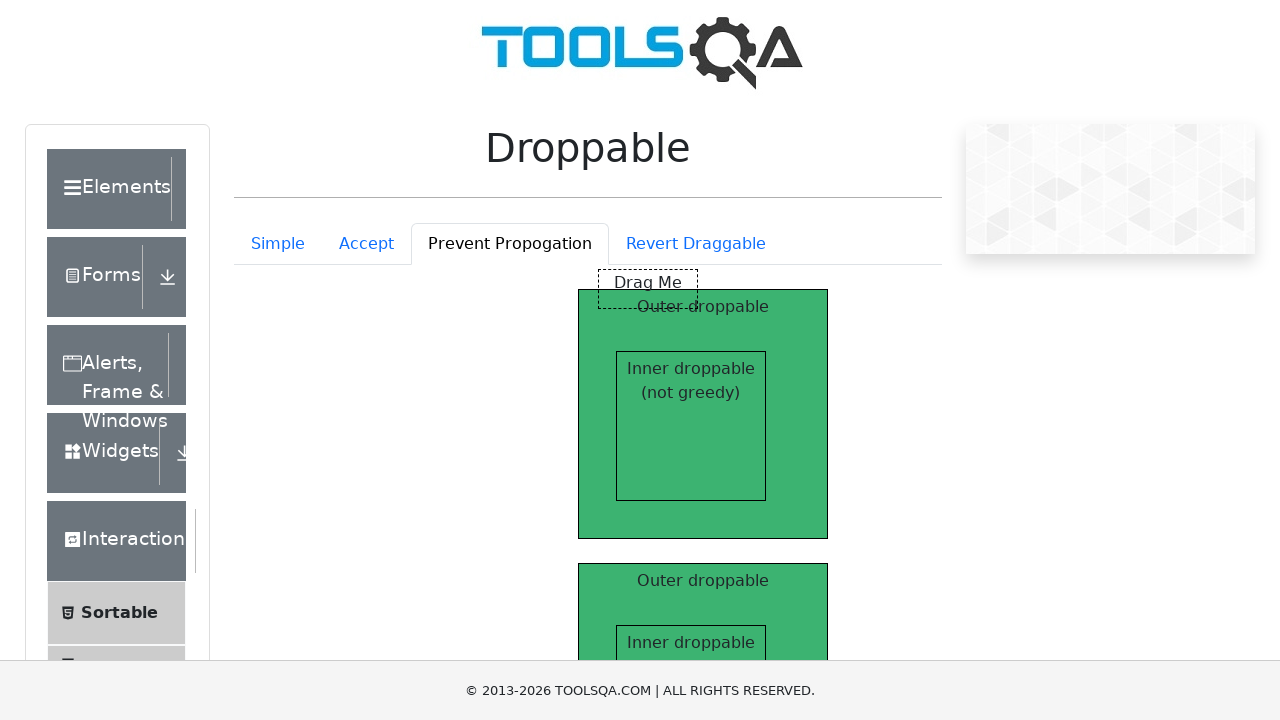

Released mouse button to complete drag operation at (648, 289)
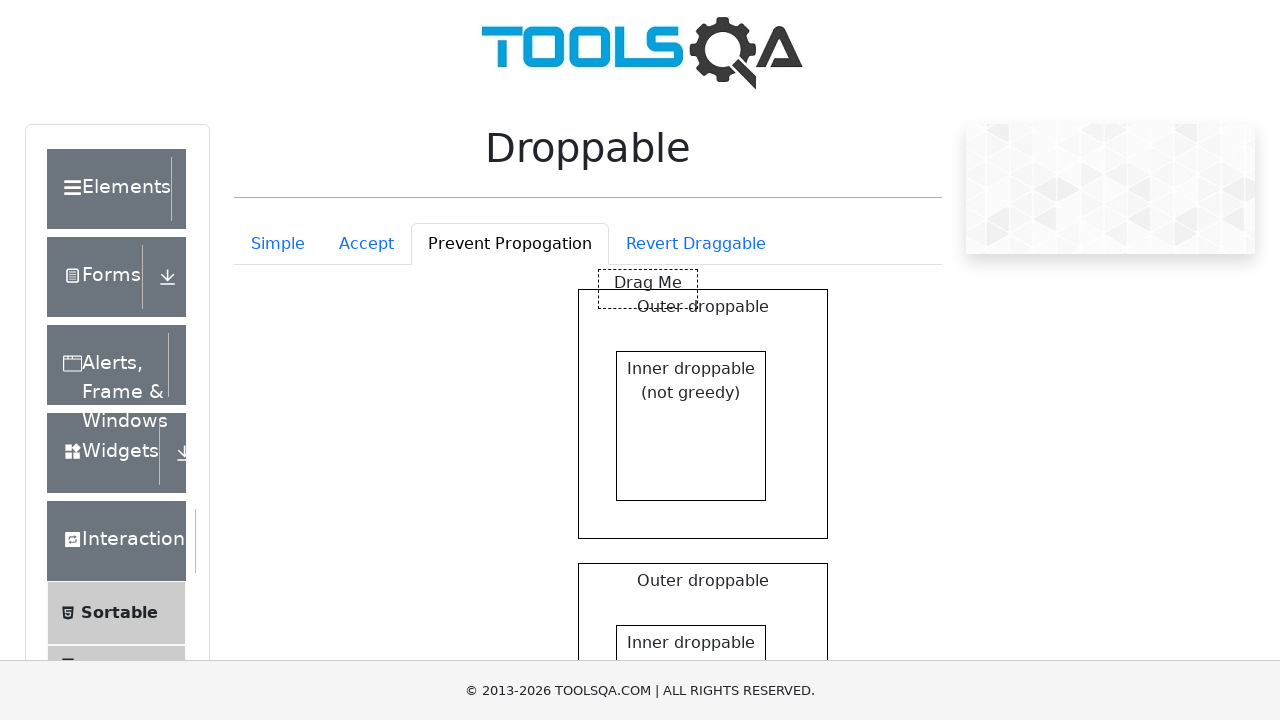

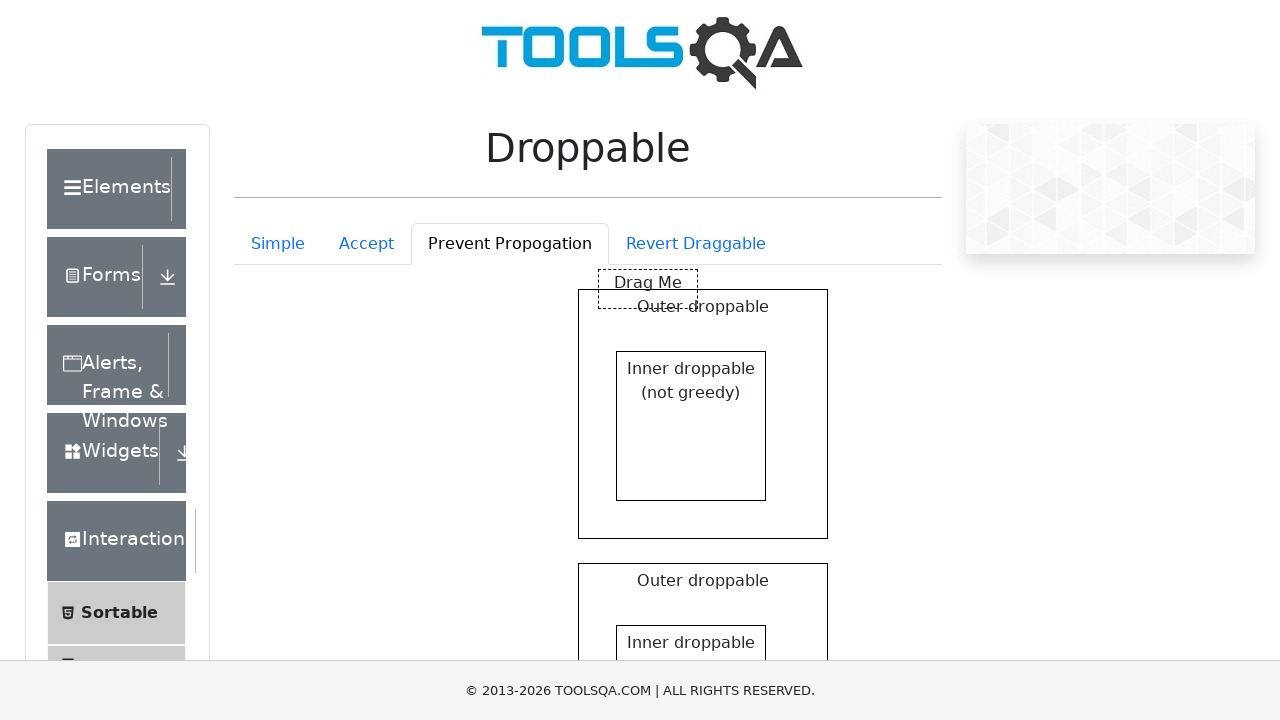